Navigates to an OpenCart login page and fills the email input field with a test value

Starting URL: https://naveenautomationlabs.com/opencart/index.php?route=account/login

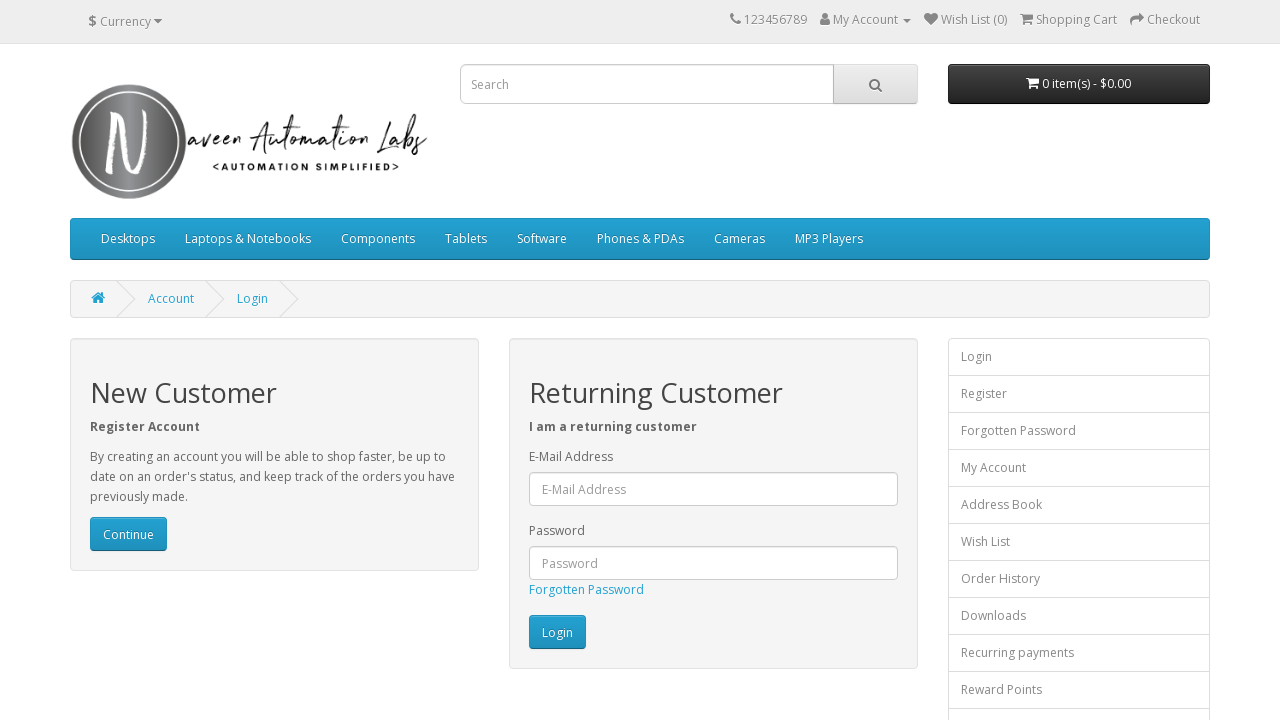

Filled email input field with 'Naveen' on #input-email
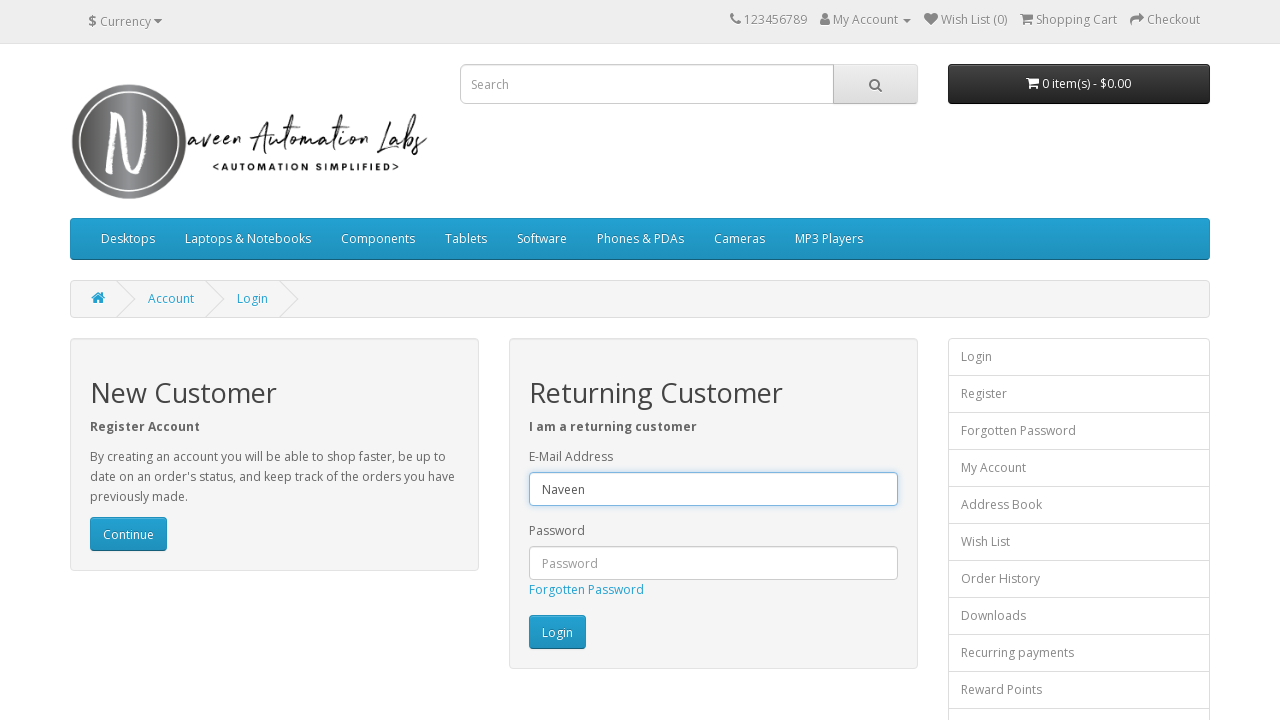

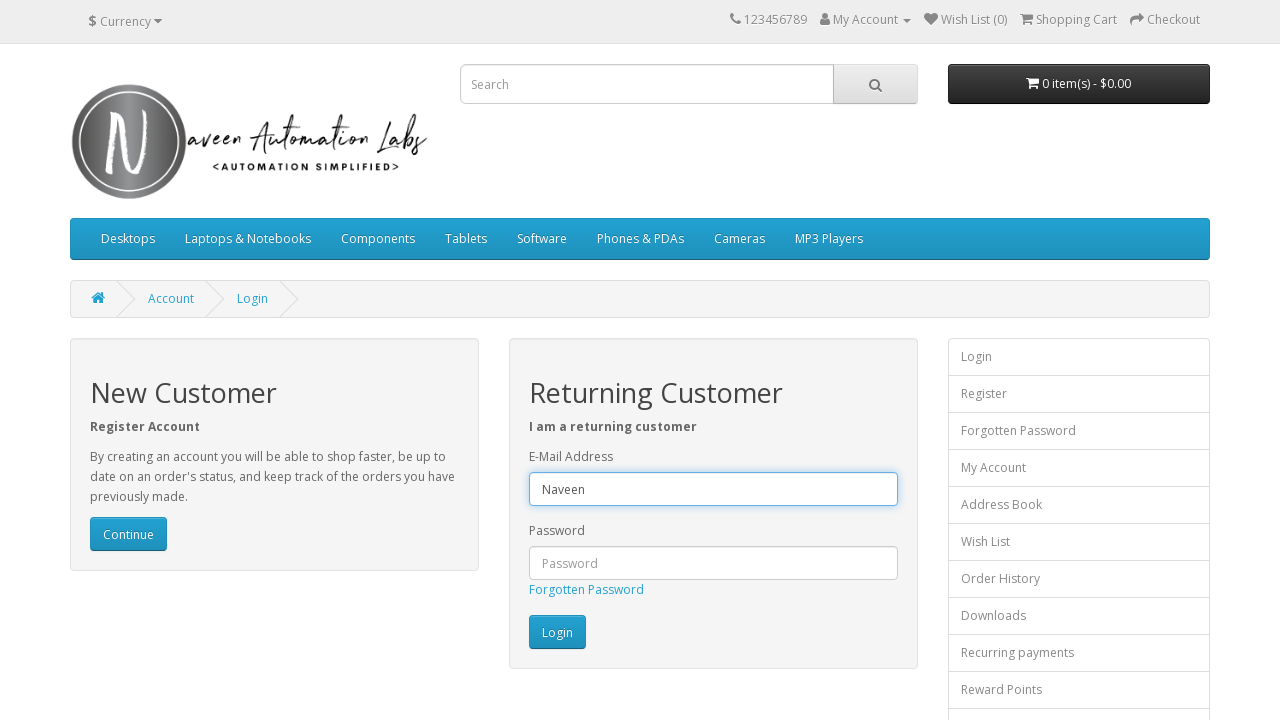